Tests an address autocomplete form by filling in all address fields including street address, city, state, postal code, and country

Starting URL: https://formy-project.herokuapp.com/autocomplete

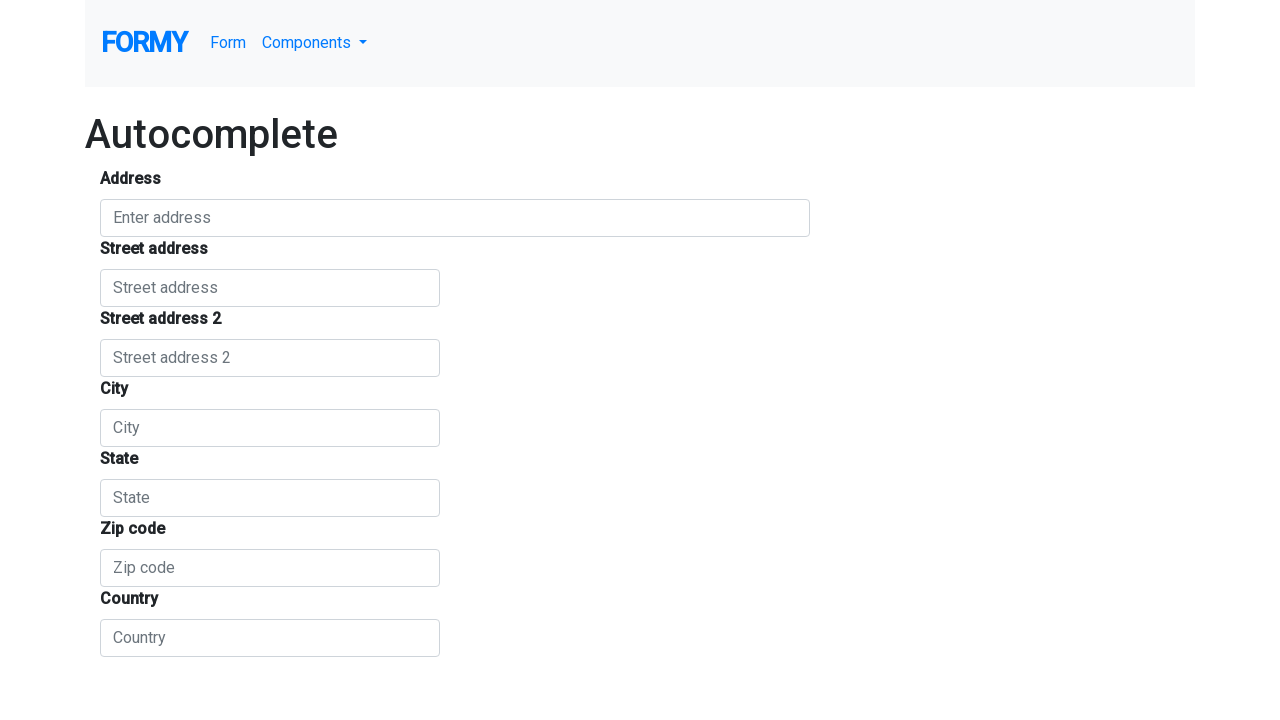

Filled main address field with 'Random address for address field' on #autocomplete
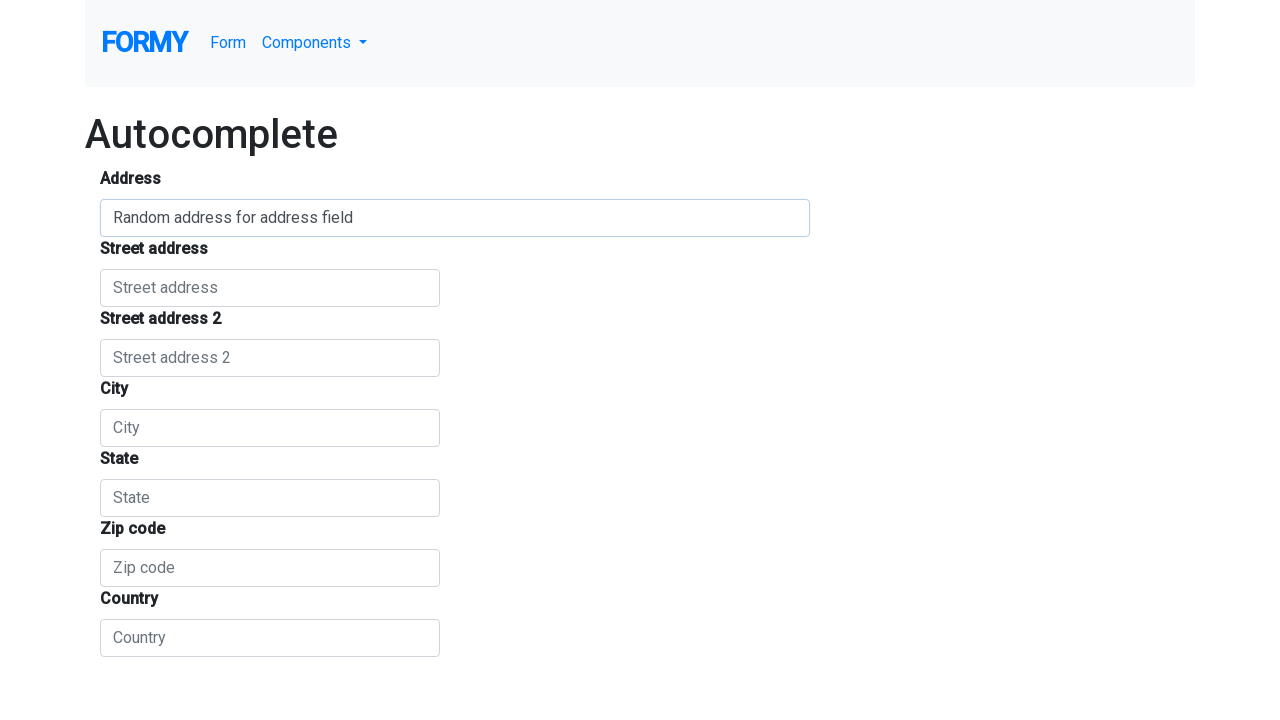

Filled street number field with 'Another address' on #street_number
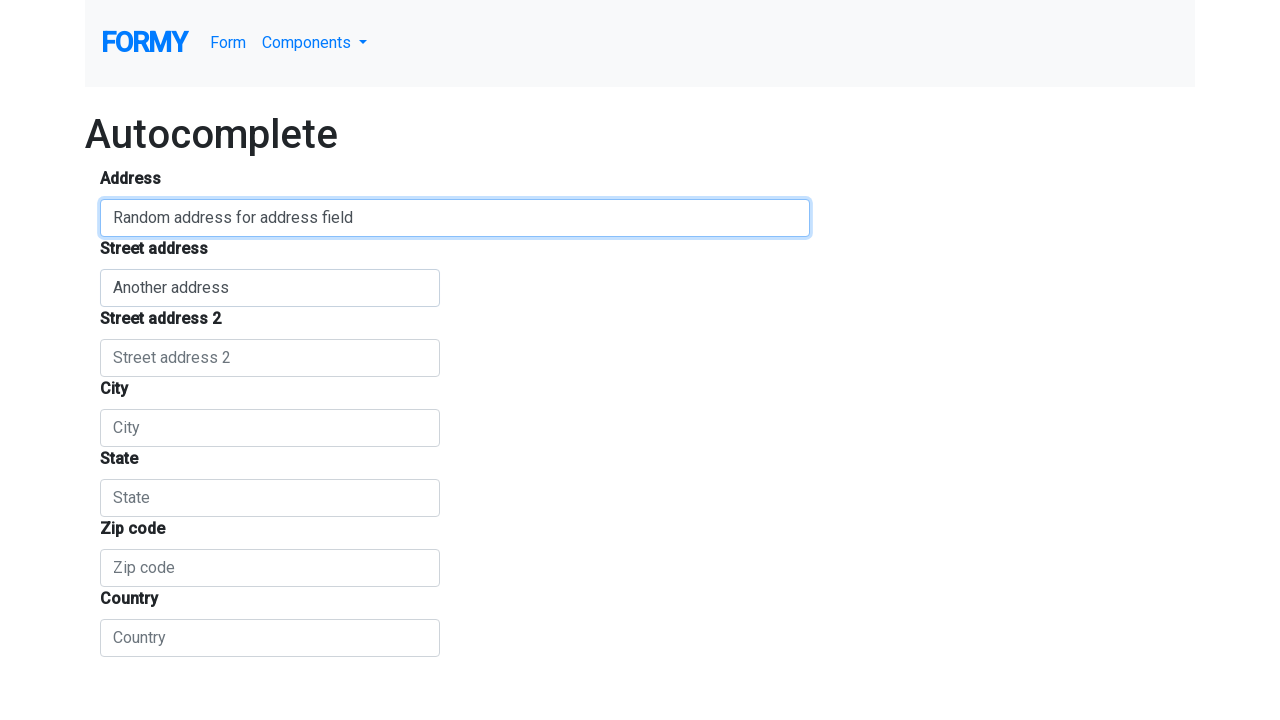

Filled route/second street address field with 'Second Another address' on #route
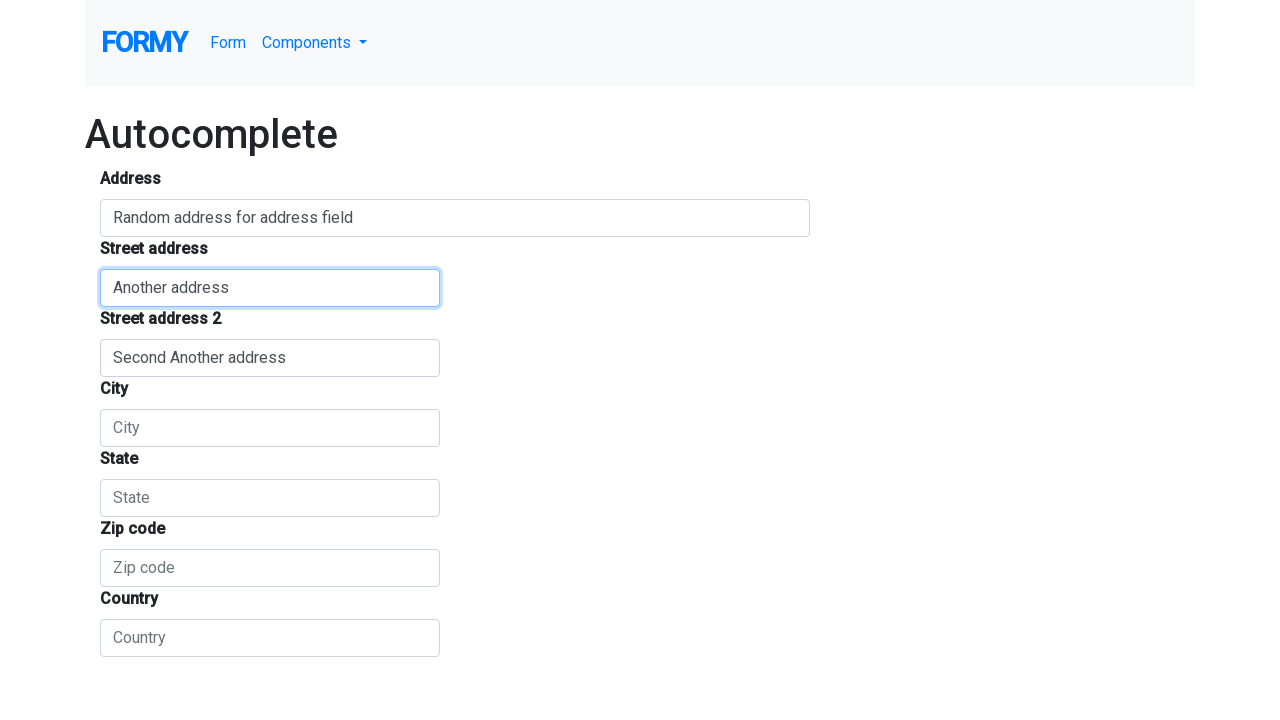

Filled city field with 'Ivano-Frankivsk' on #locality
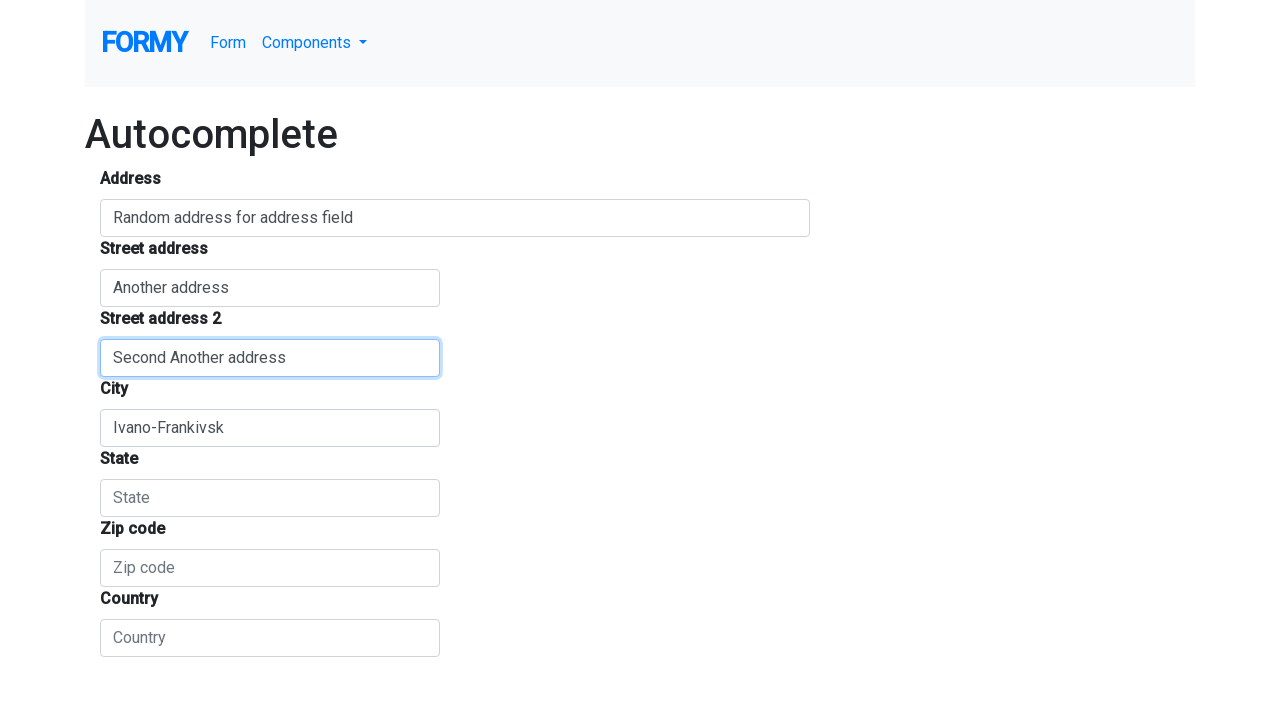

Filled state field with 'Nadvirna district' on #administrative_area_level_1
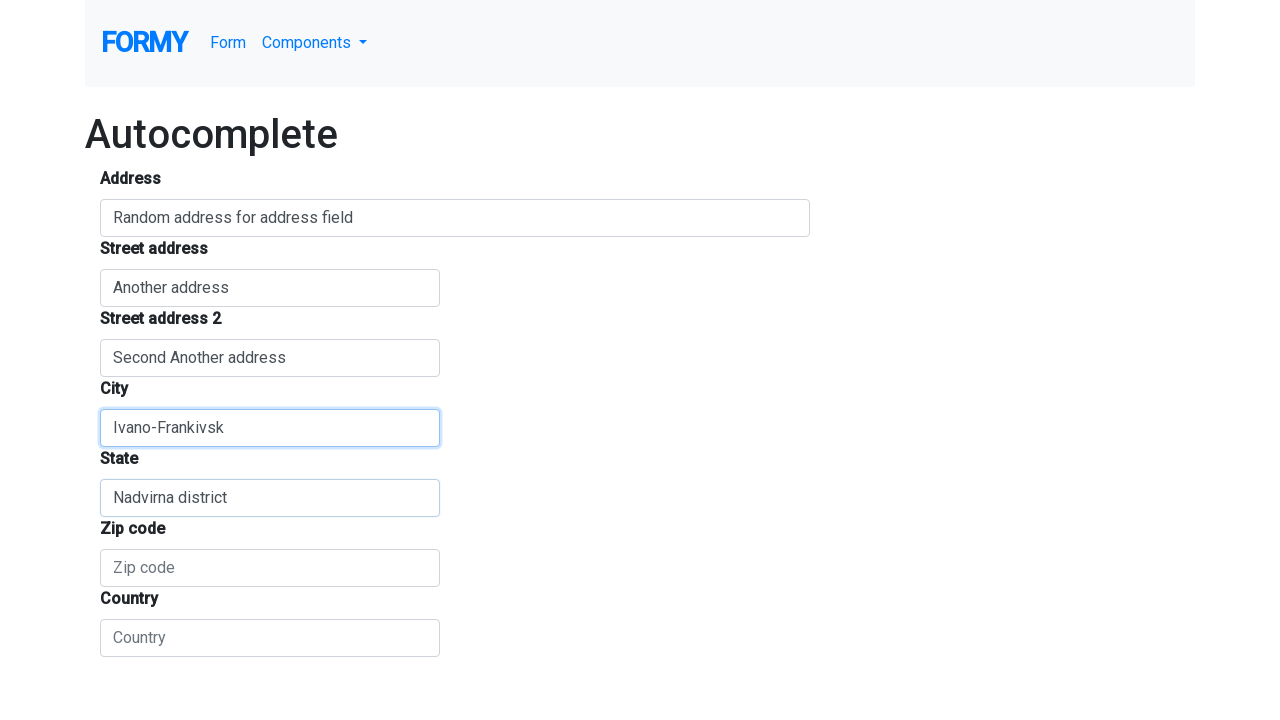

Filled postal code field with '87123' on #postal_code
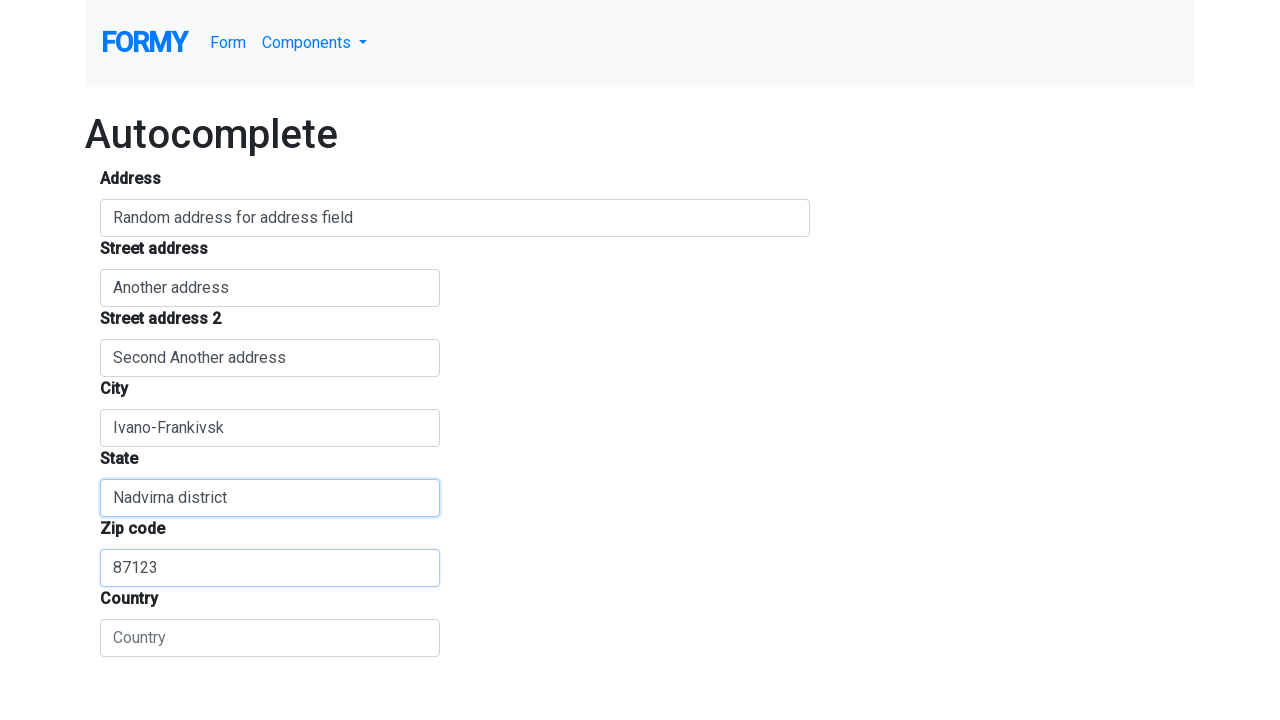

Filled country field with 'Ukraine' on #country
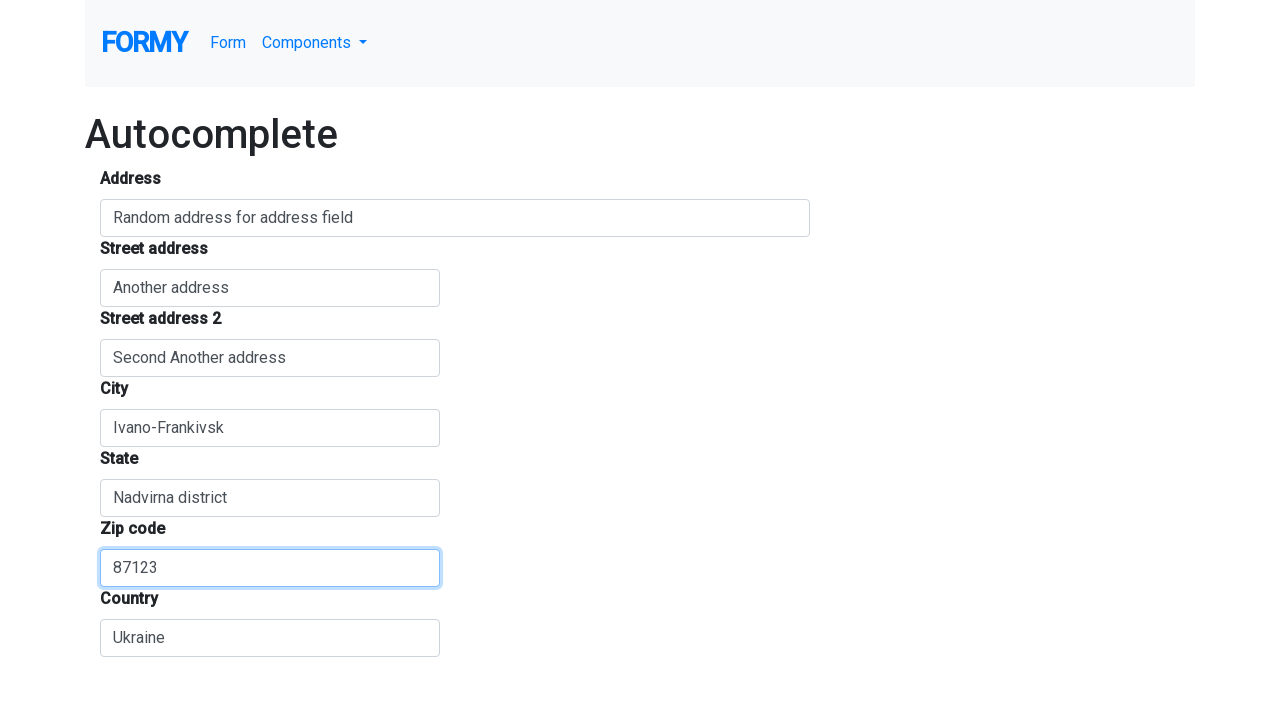

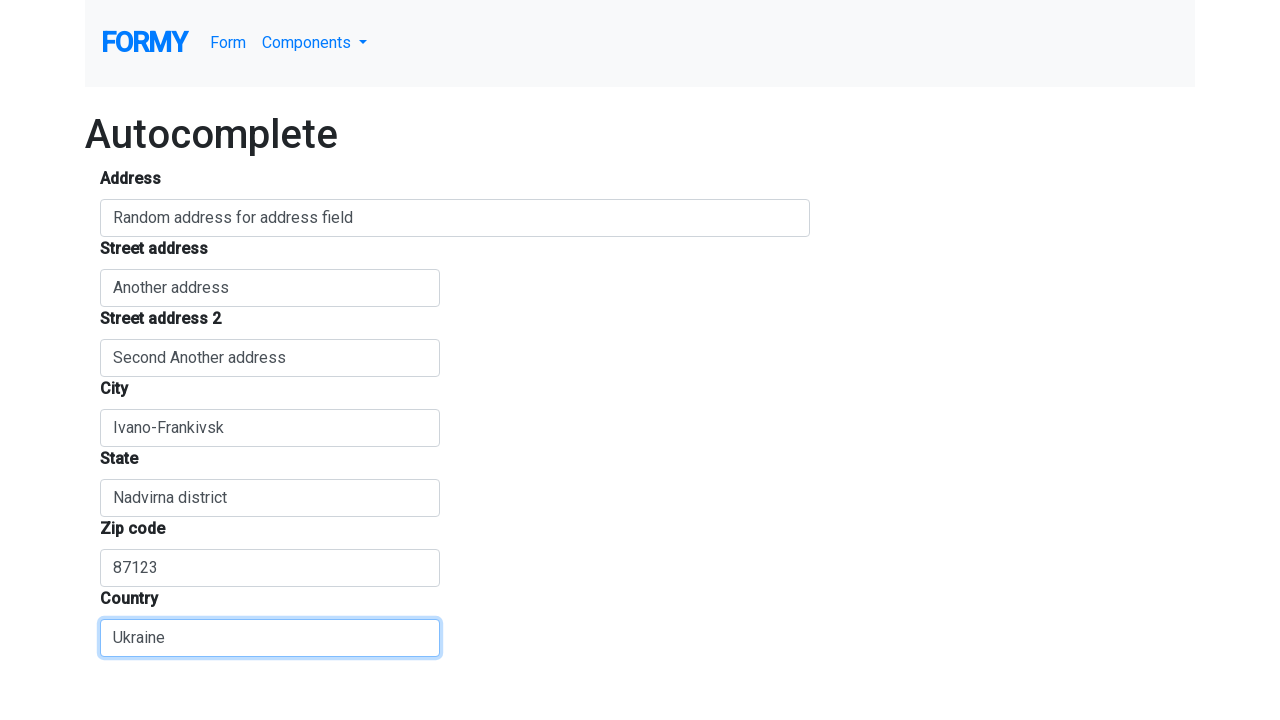